Tests navigation to Browse Languages section and verifies there are 10 programming languages starting with numbers

Starting URL: http://www.99-bottles-of-beer.net/

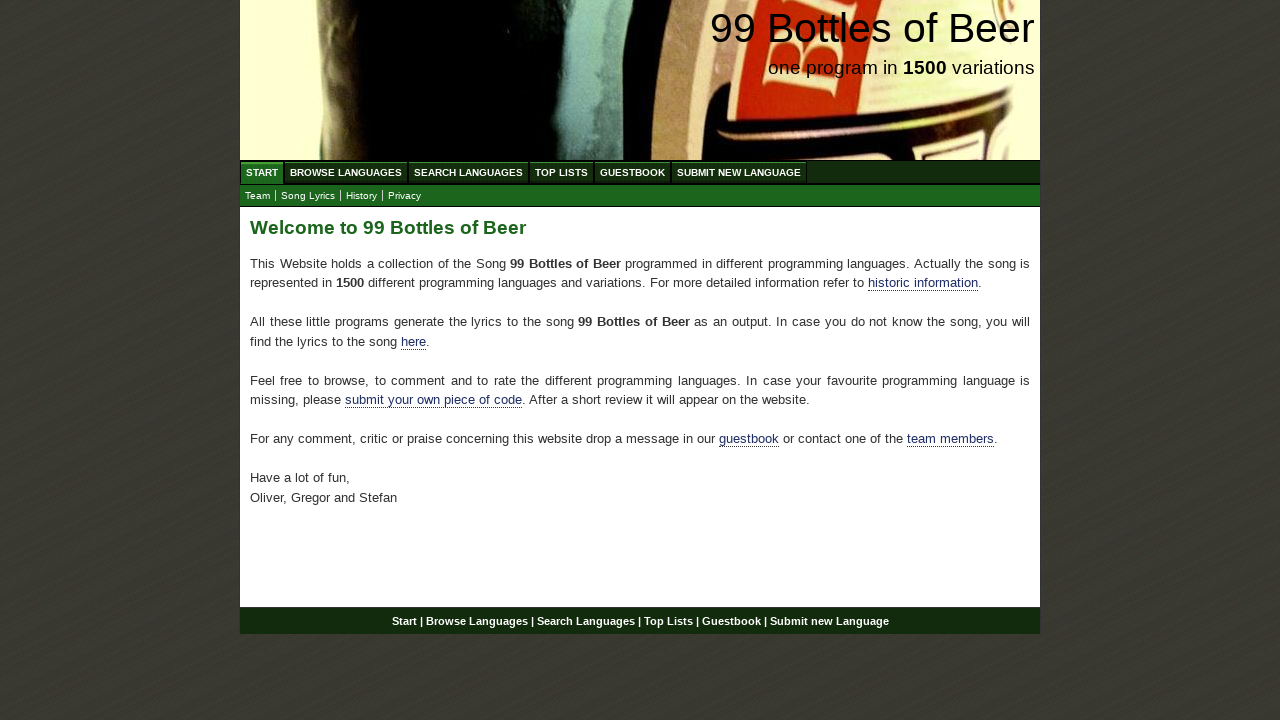

Clicked on Browse Languages link at (346, 172) on #menu a[href='/abc.html']
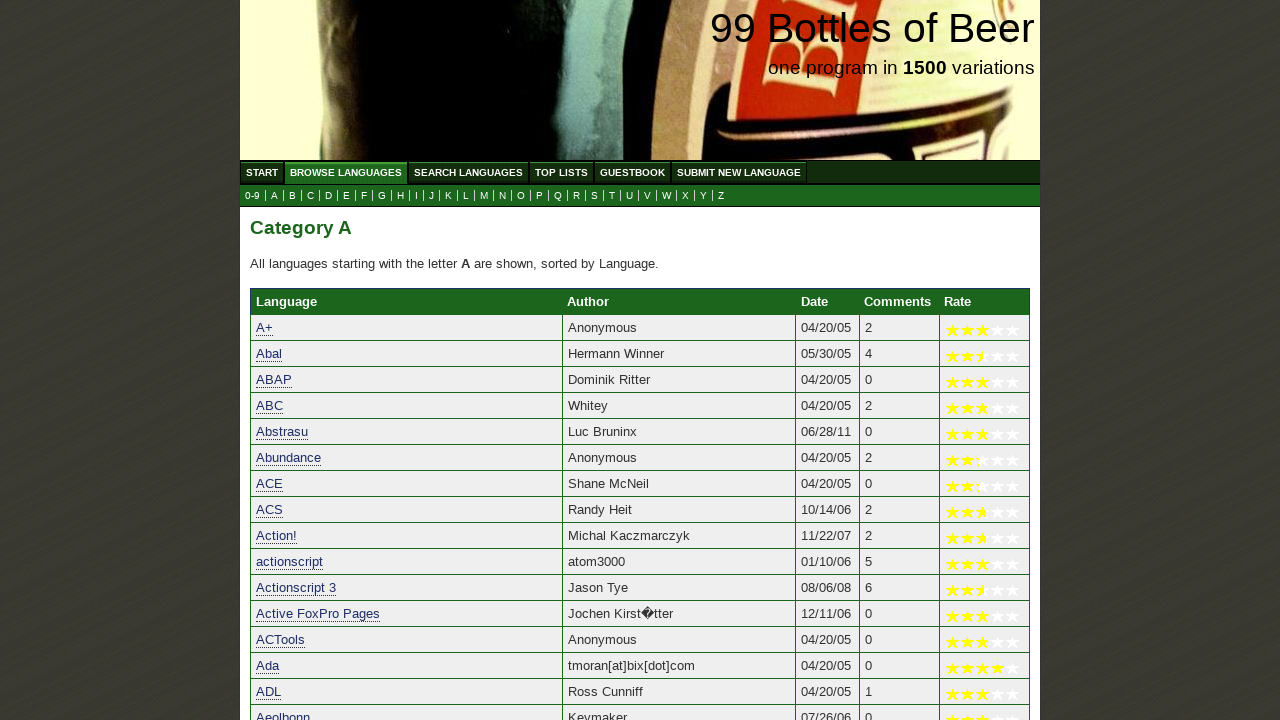

Clicked on 0-9 link to view languages starting with numbers at (252, 196) on a[href='0.html']
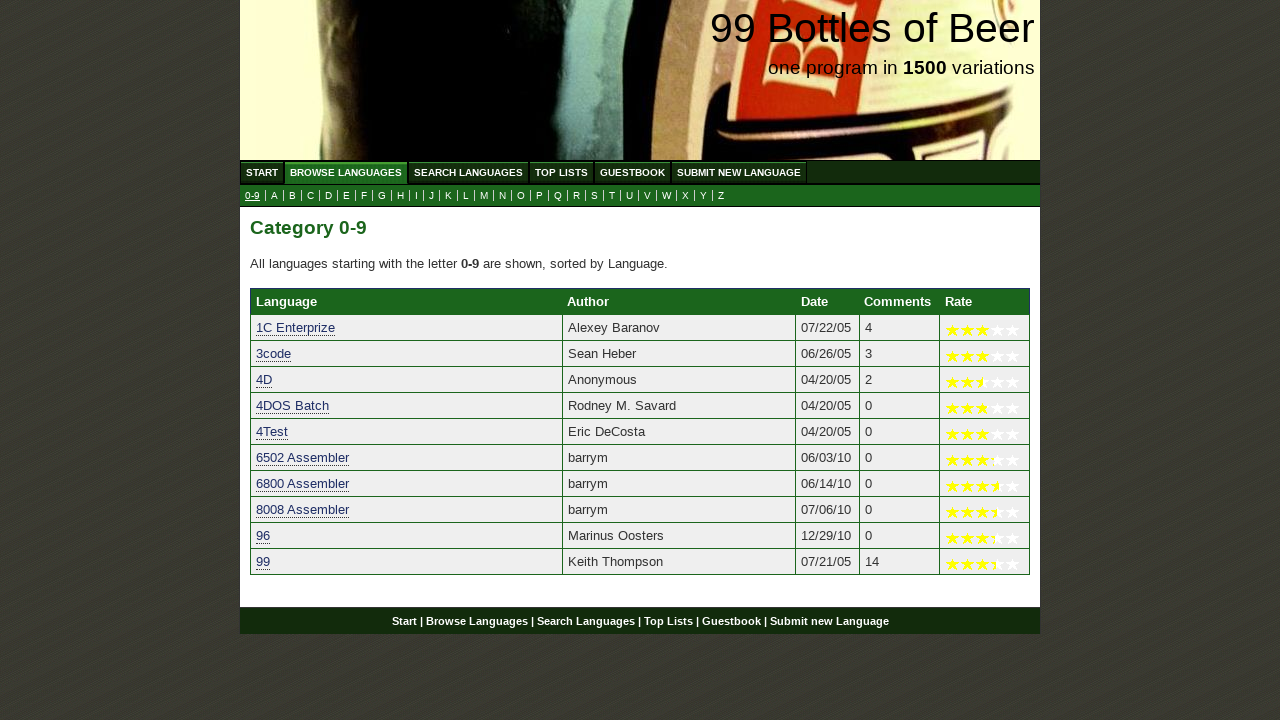

Language table loaded with programming languages starting with numbers
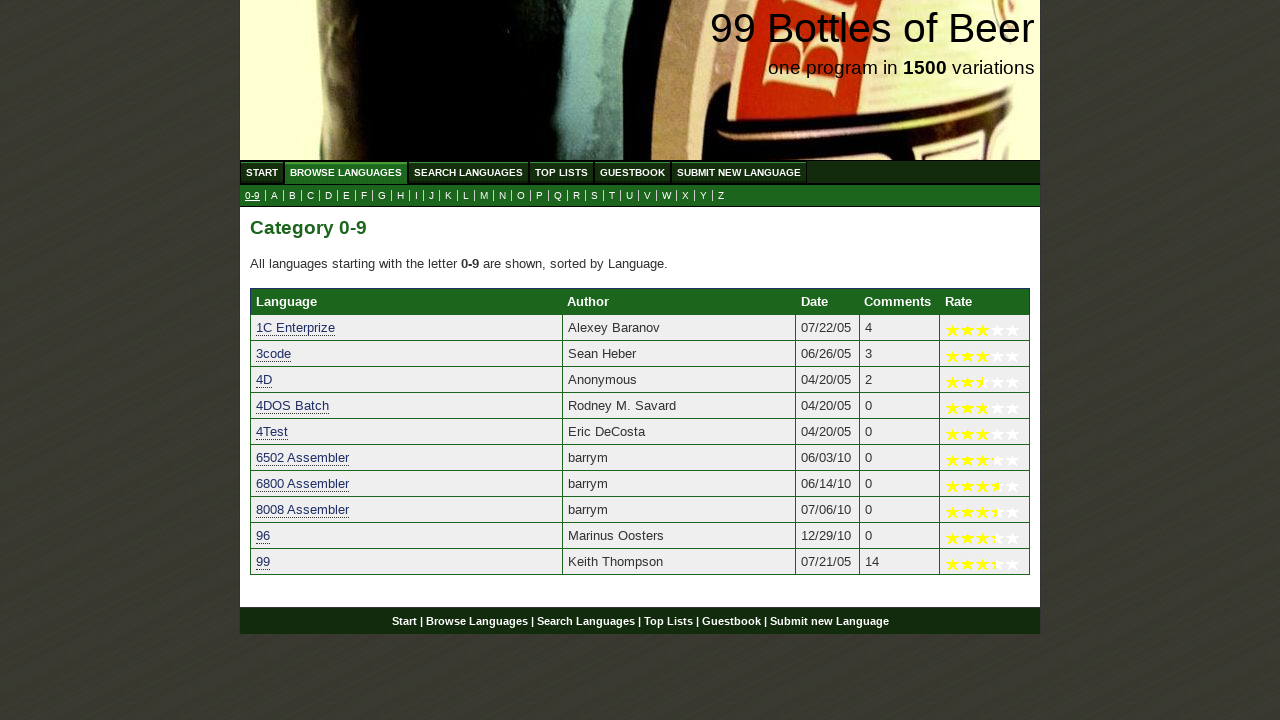

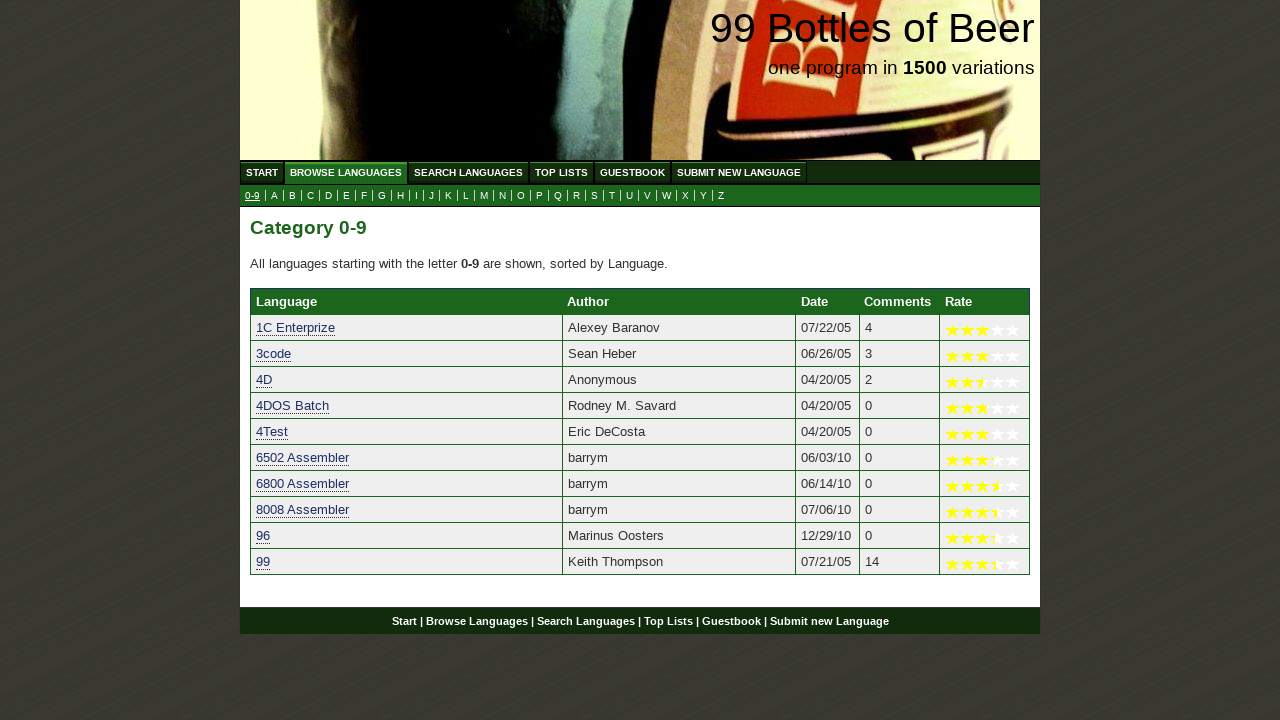